Tests simple alert handling by clicking alert button and accepting the alert

Starting URL: https://demoqa.com/alerts

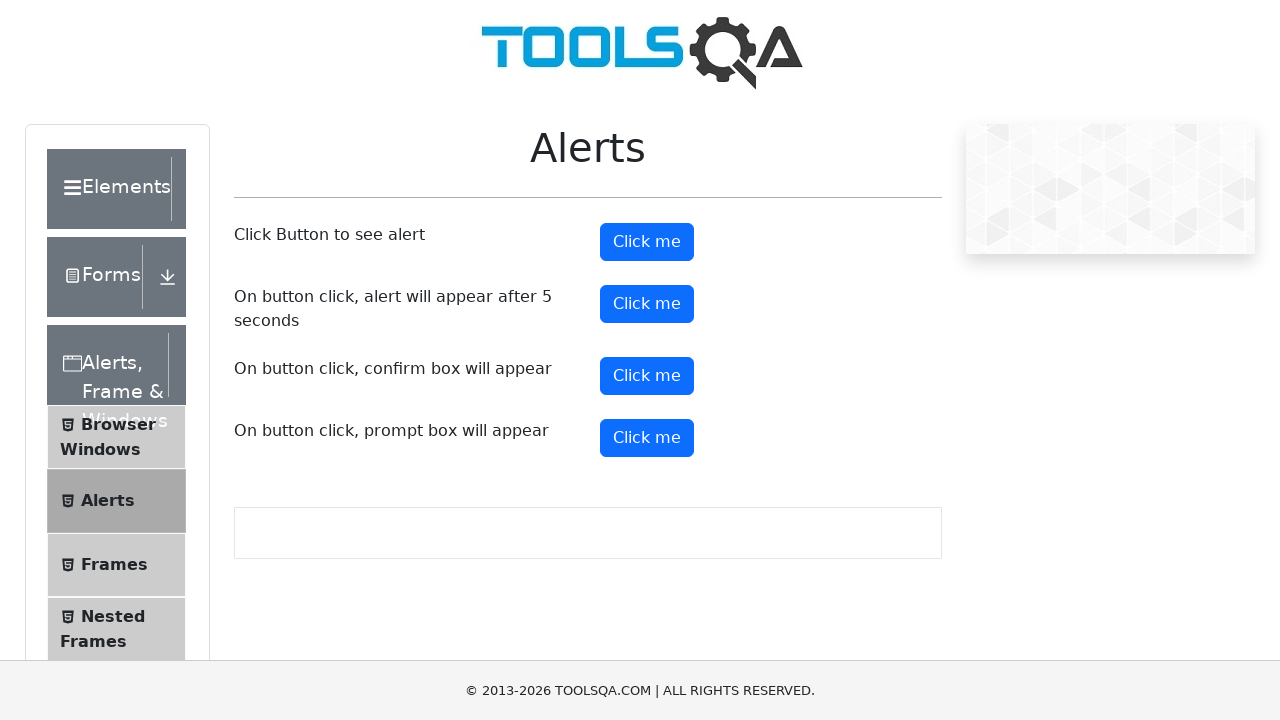

Set up dialog handler to accept alerts
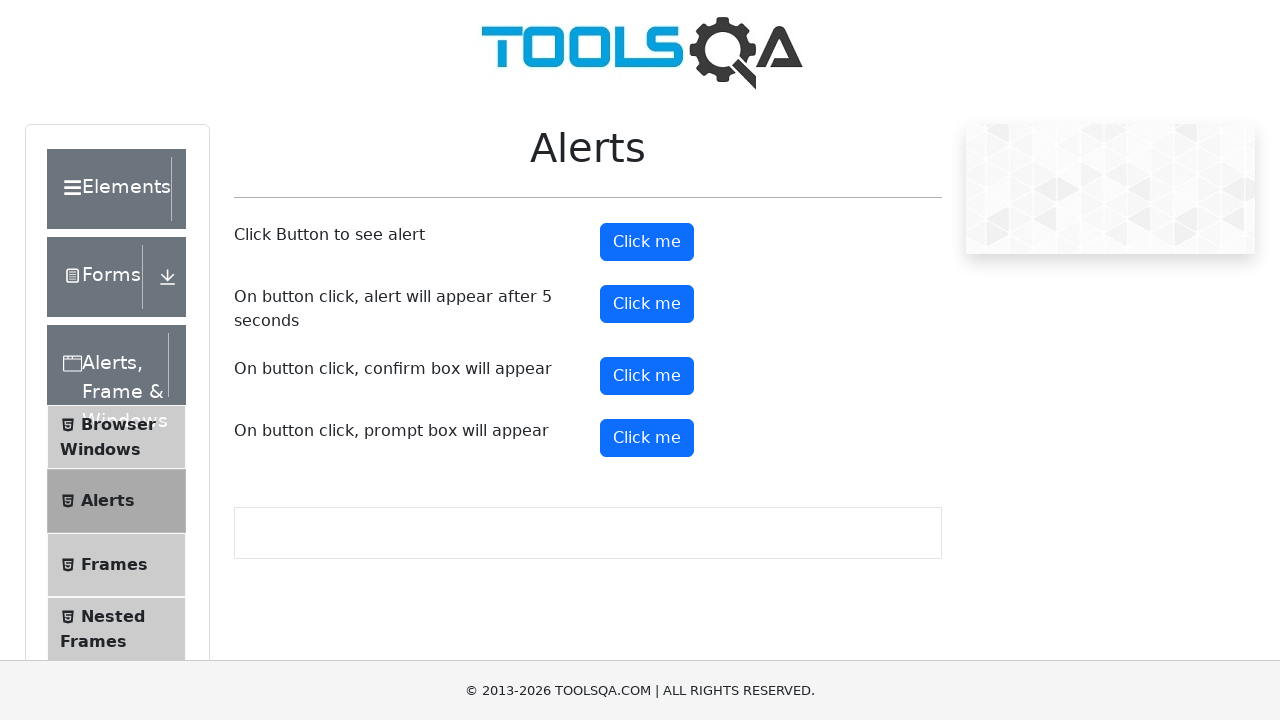

Clicked alert button to trigger simple alert at (647, 242) on #alertButton
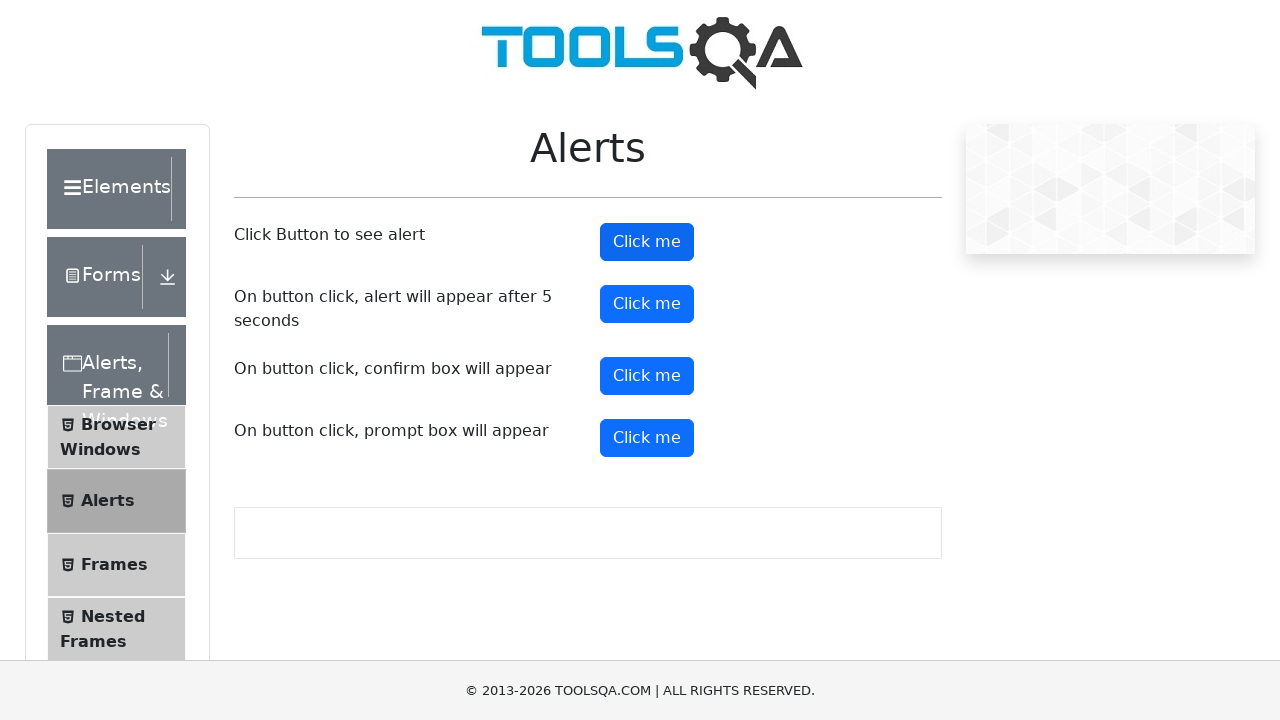

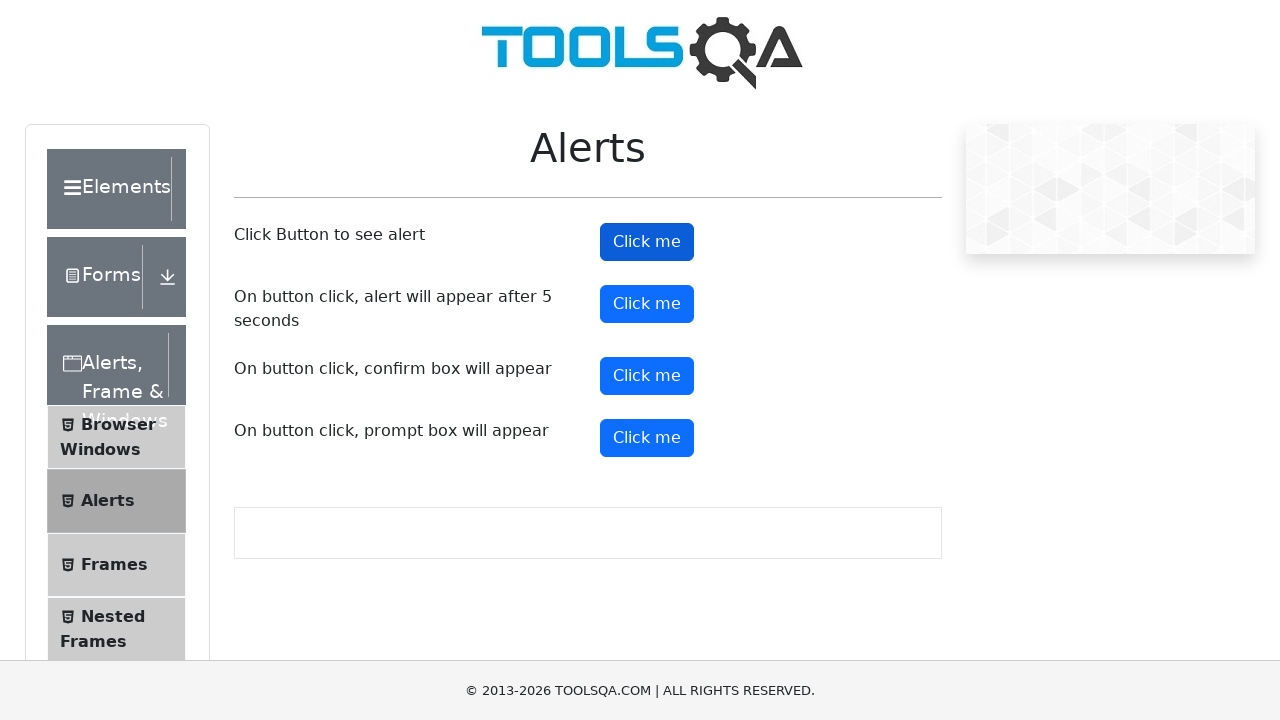